Tests mouse release action after performing click-and-hold and move operations

Starting URL: https://crossbrowsertesting.github.io/drag-and-drop

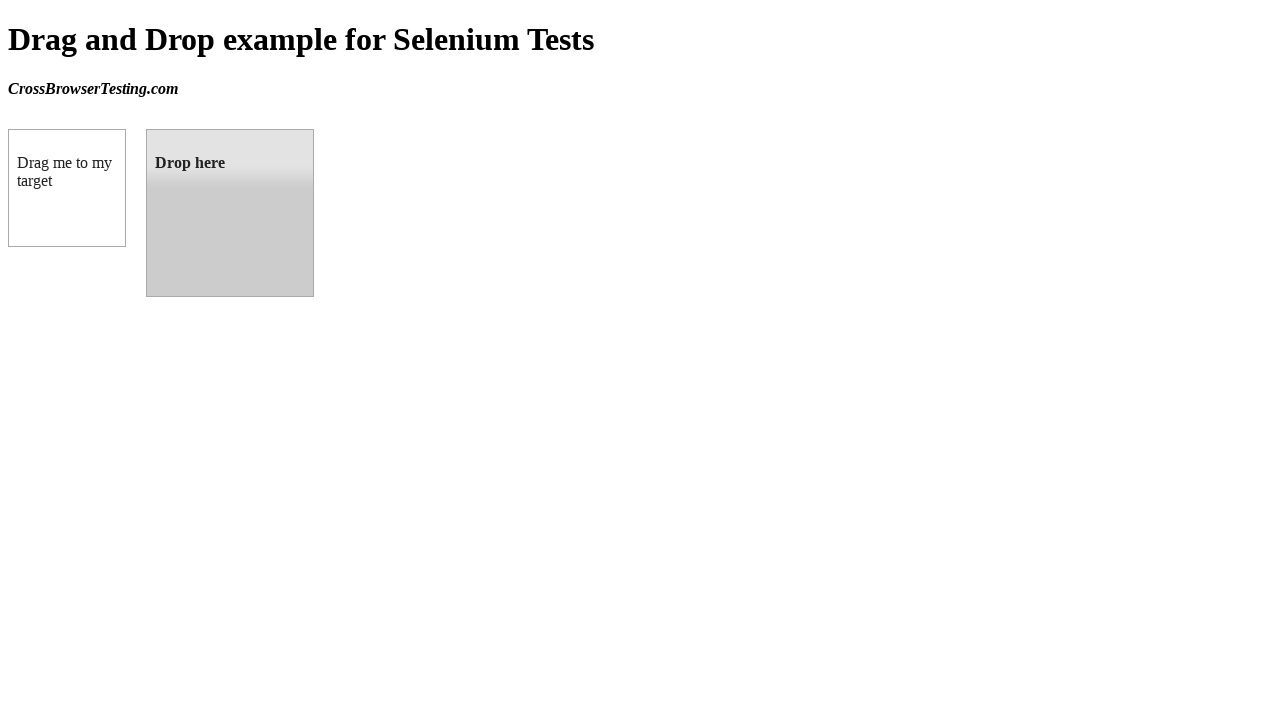

Located source element with id 'draggable'
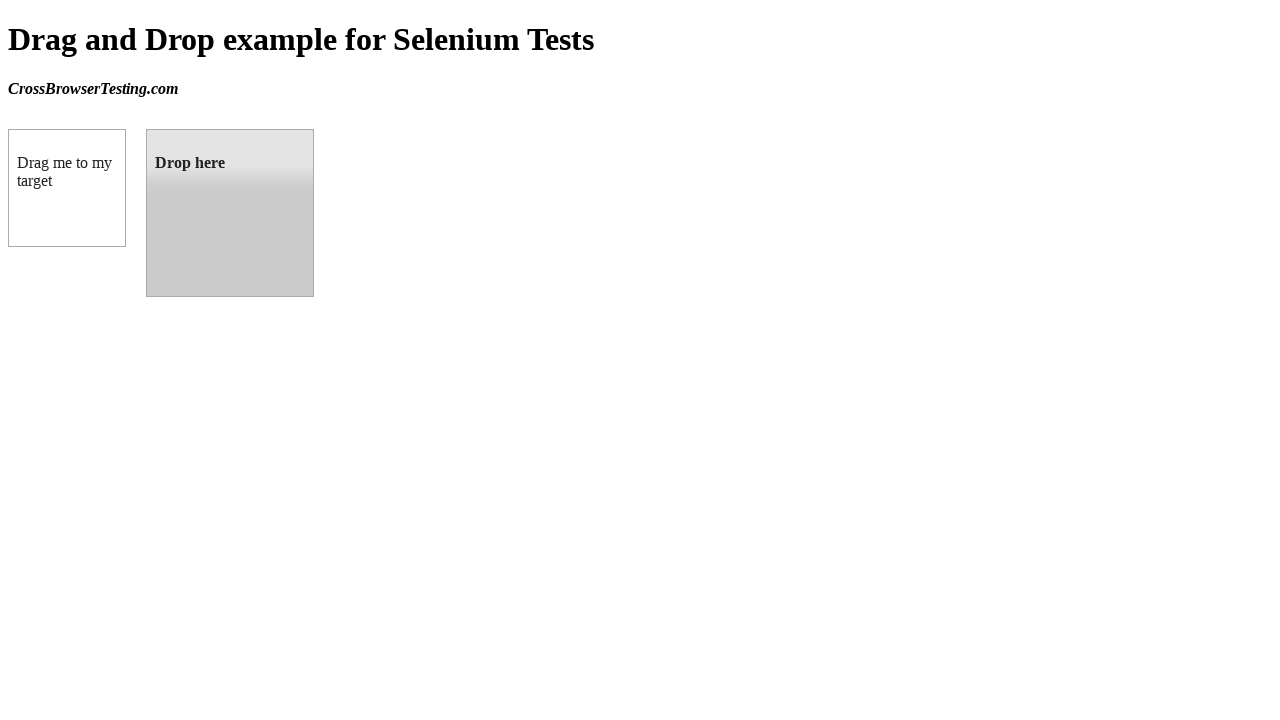

Located target element with id 'droppable'
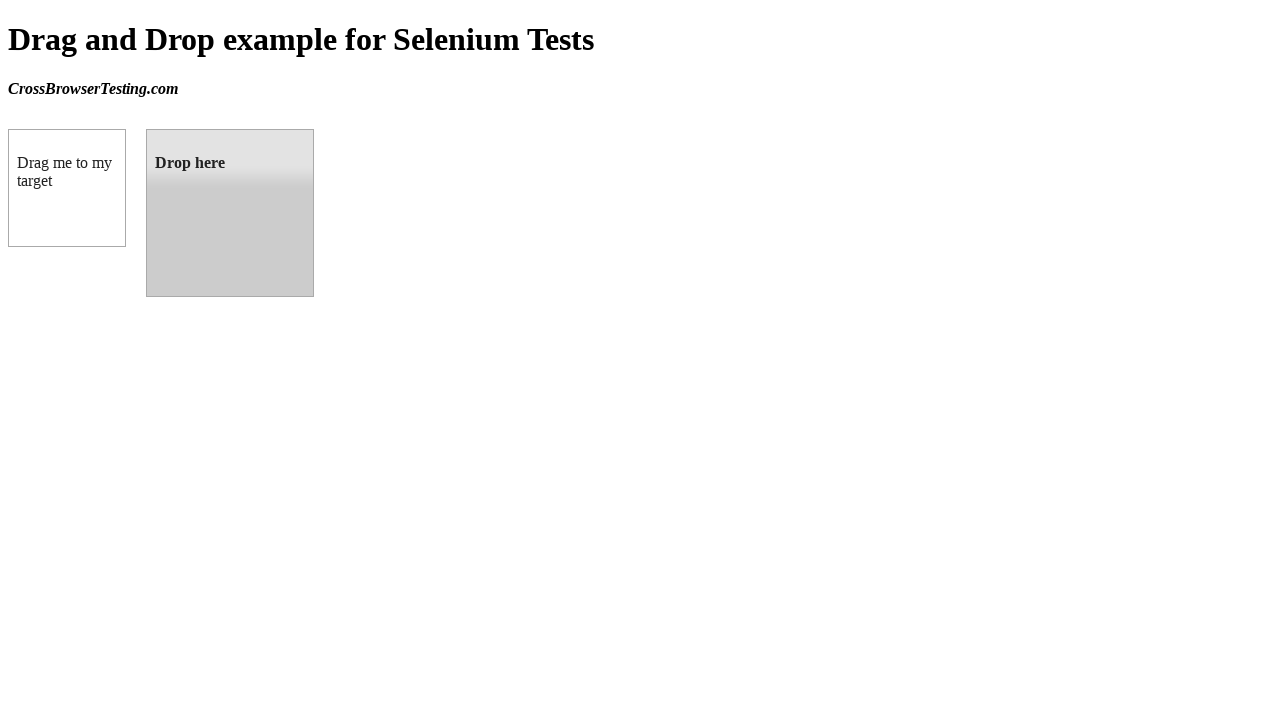

Retrieved bounding box of source element
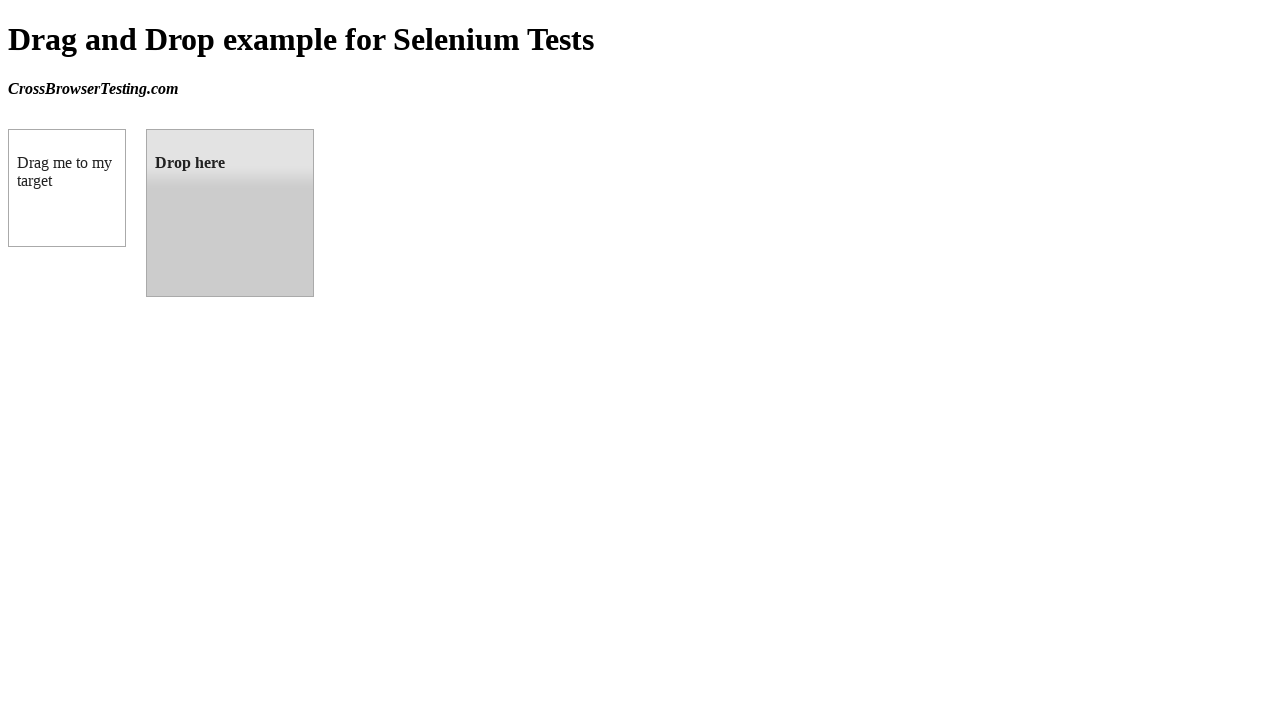

Retrieved bounding box of target element
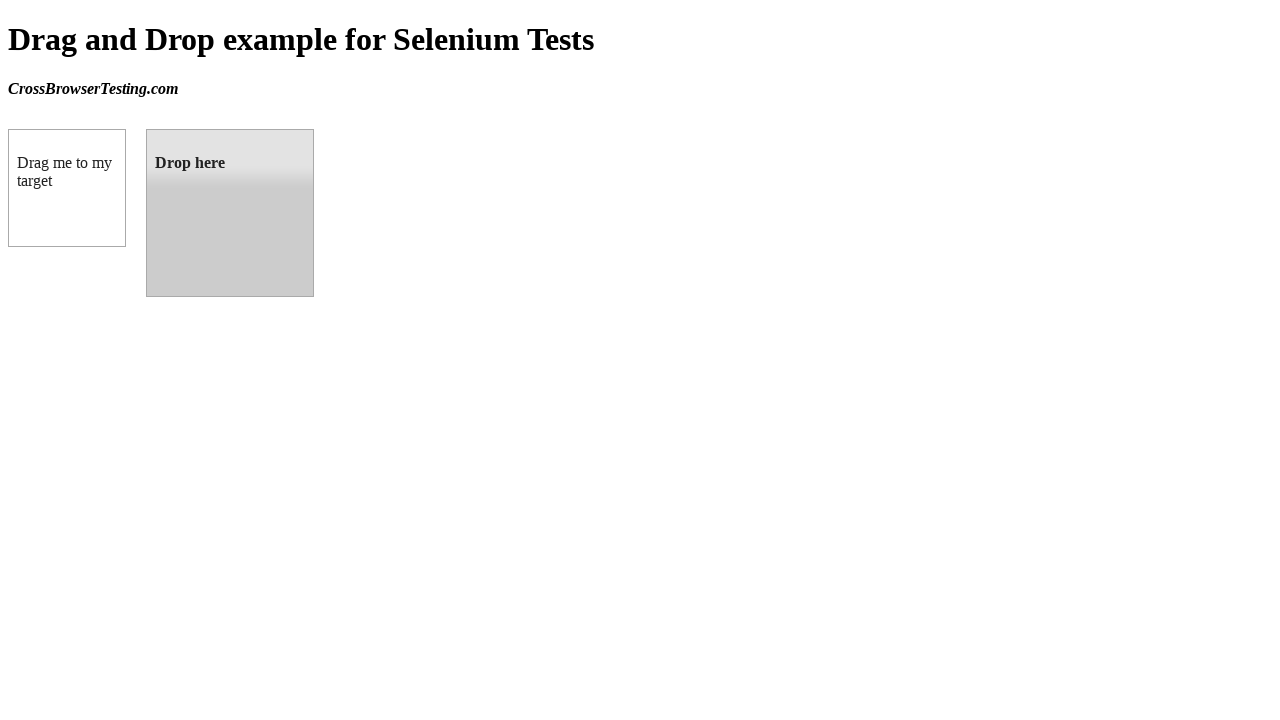

Moved mouse to center of source element at (67, 188)
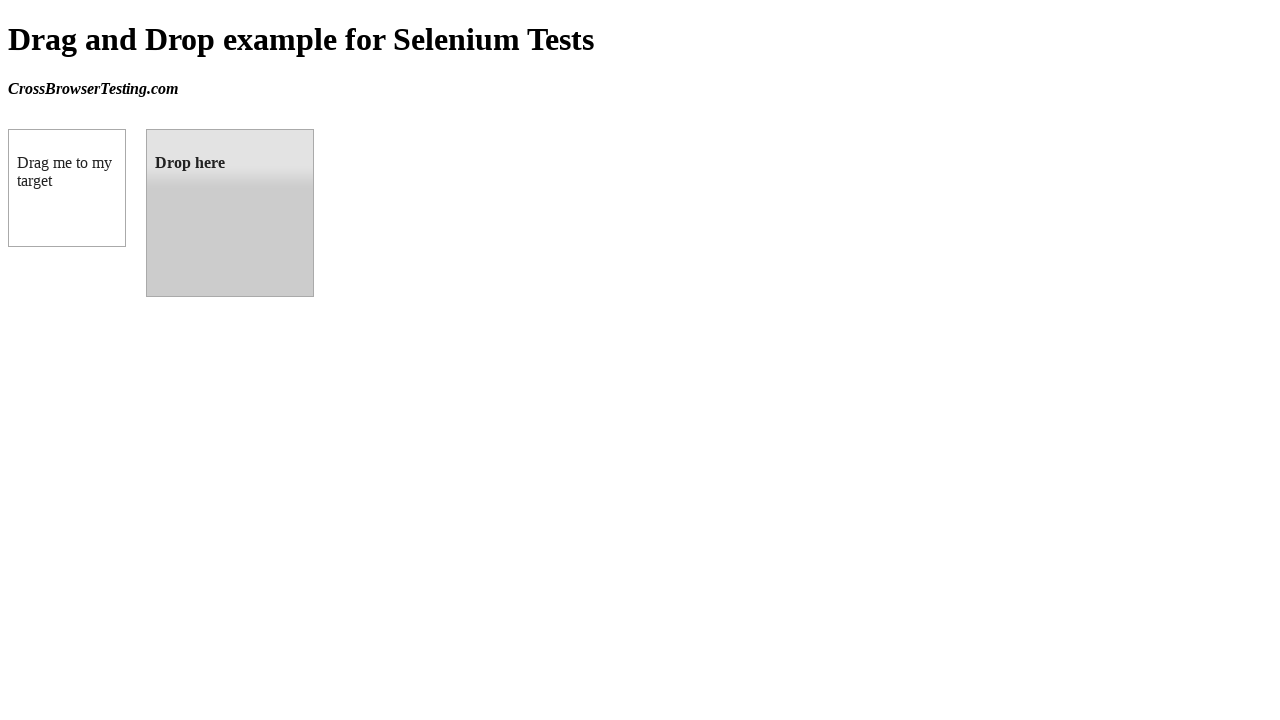

Pressed mouse button down to initiate drag at (67, 188)
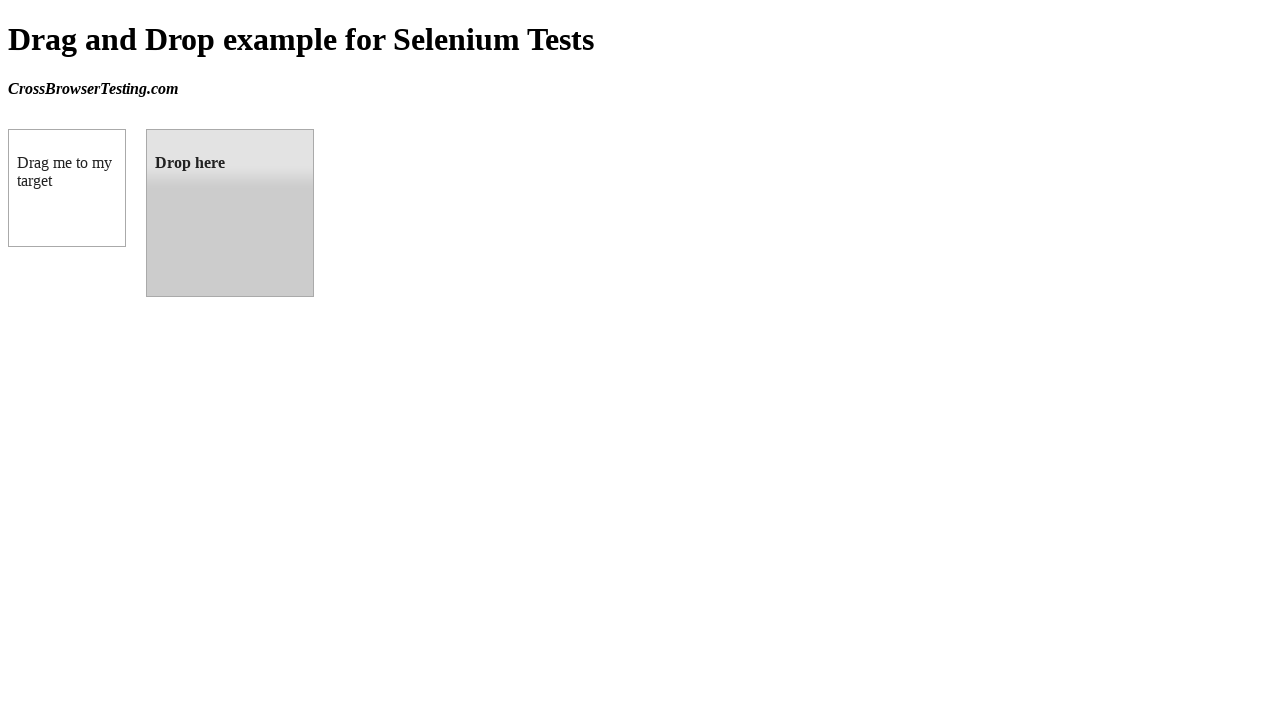

Moved mouse to center of target element while holding button at (230, 213)
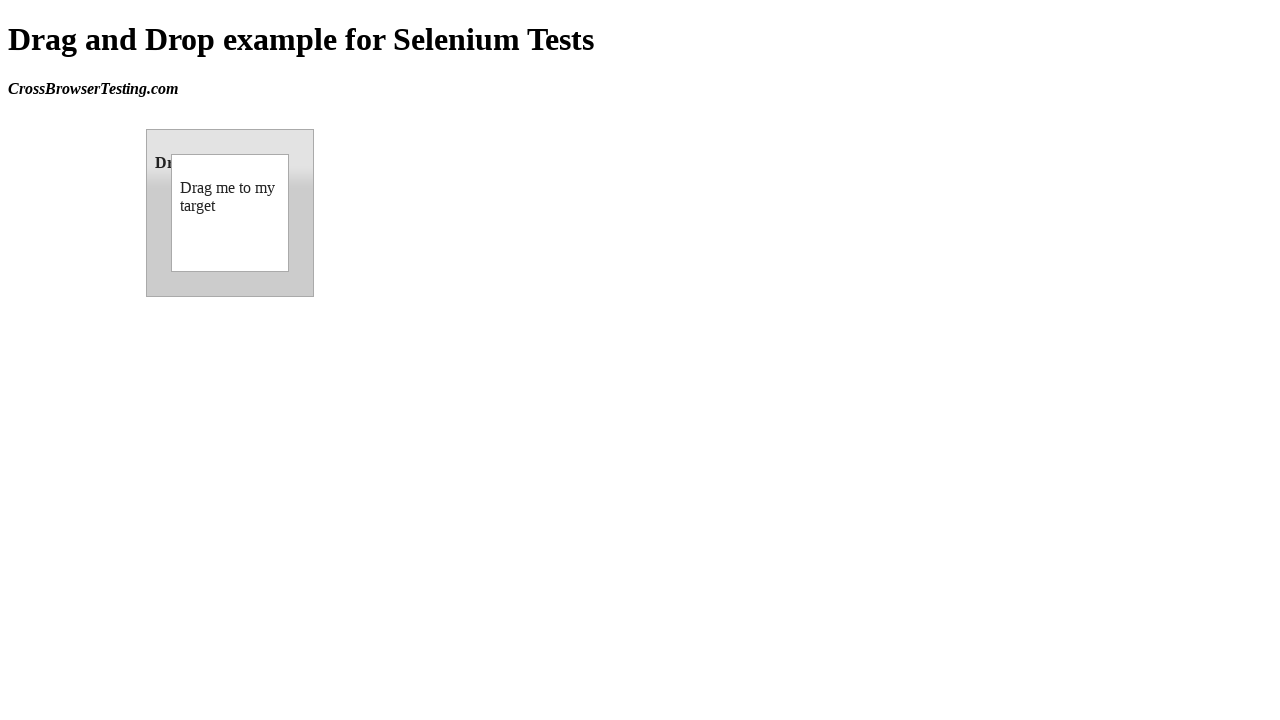

Released mouse button to complete drag-and-drop action at (230, 213)
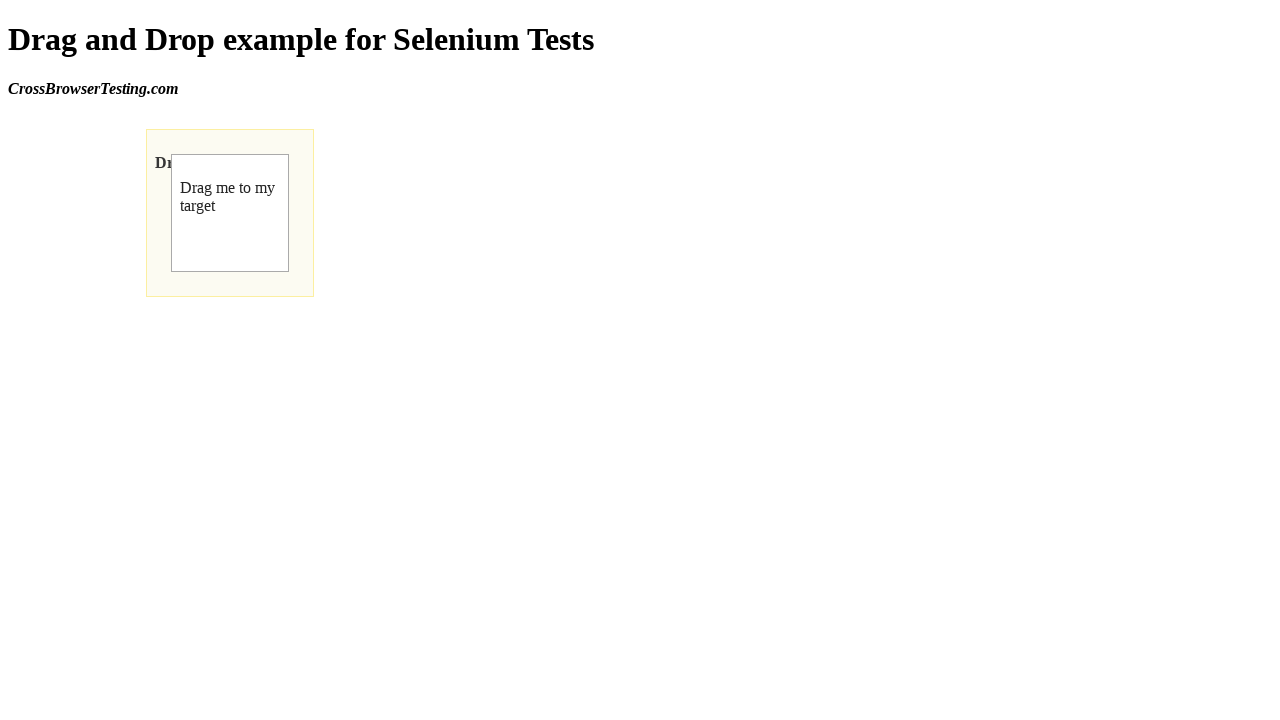

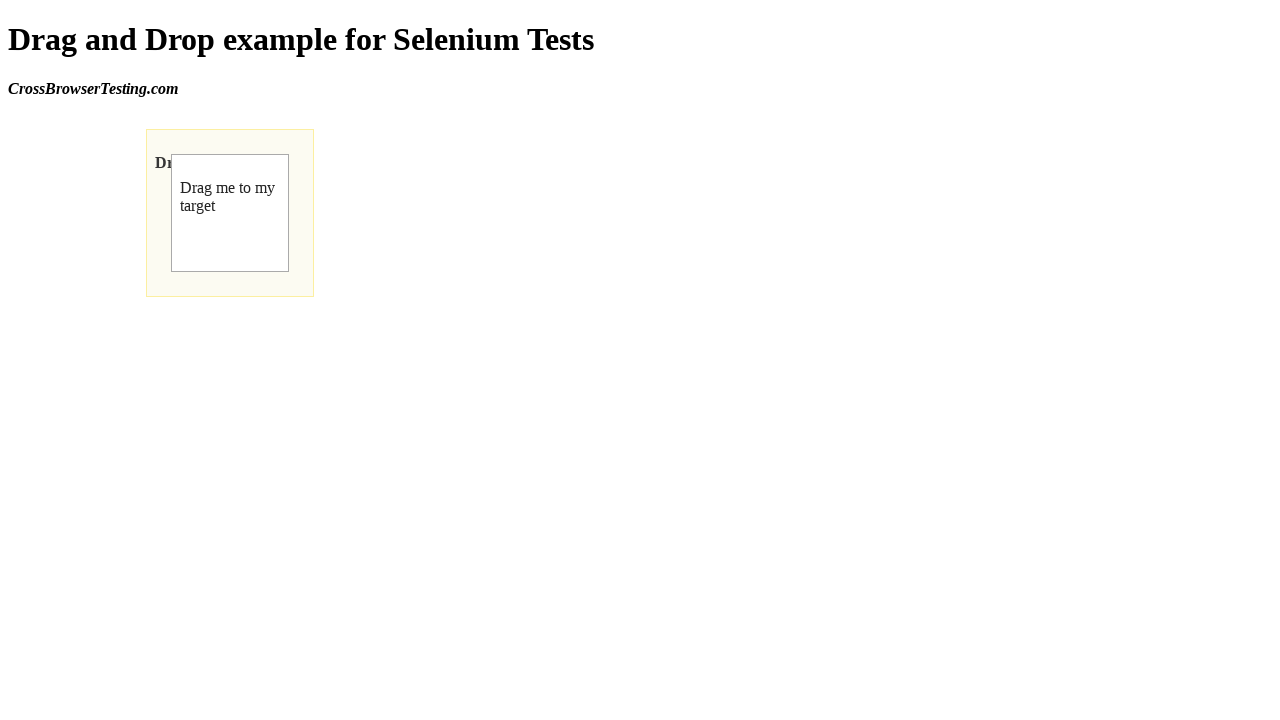